Navigates to Pro Kabaddi standings page and verifies that team standings information is displayed for a specific team

Starting URL: https://www.prokabaddi.com/standings

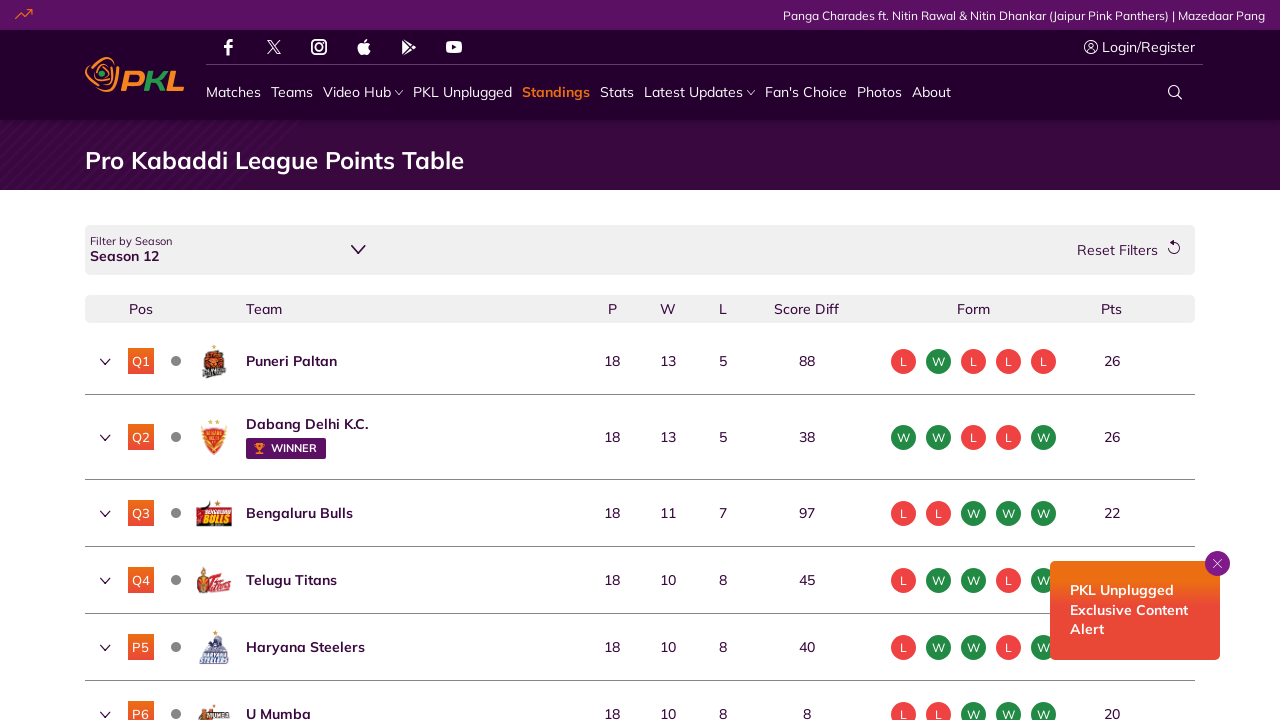

Waited for standings table to load
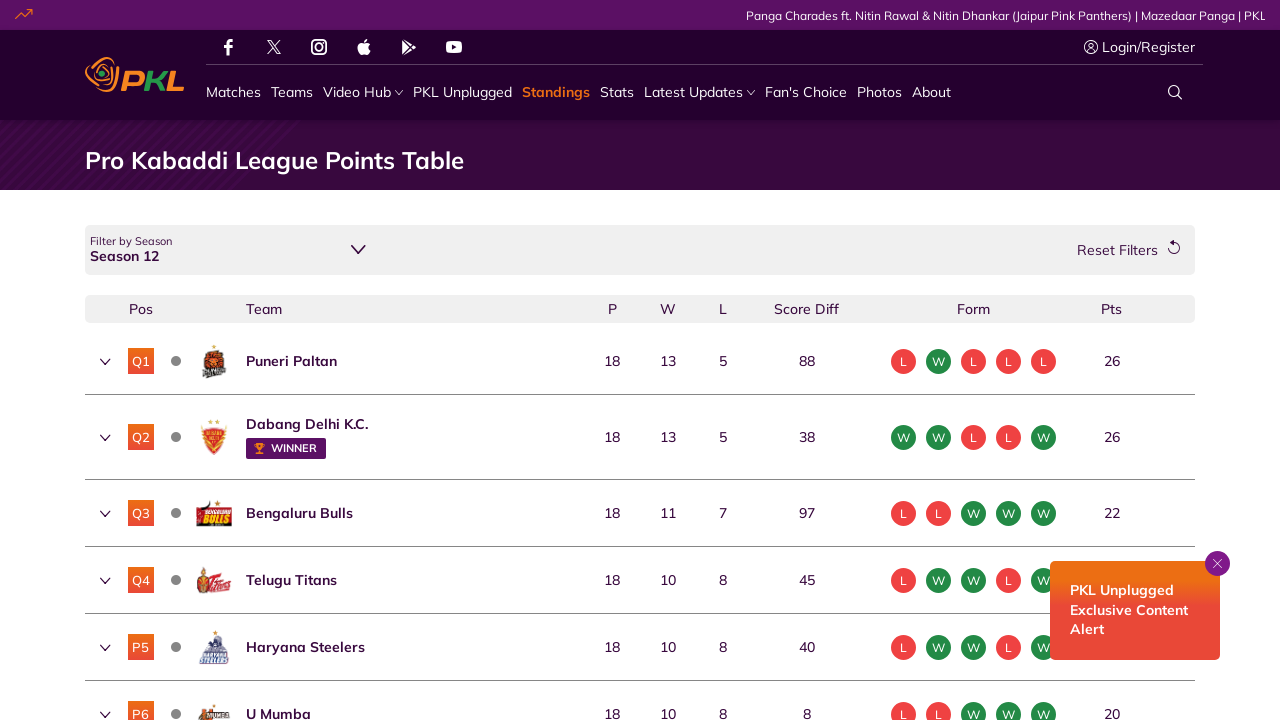

Located all standings data rows for team 'Gujarat'
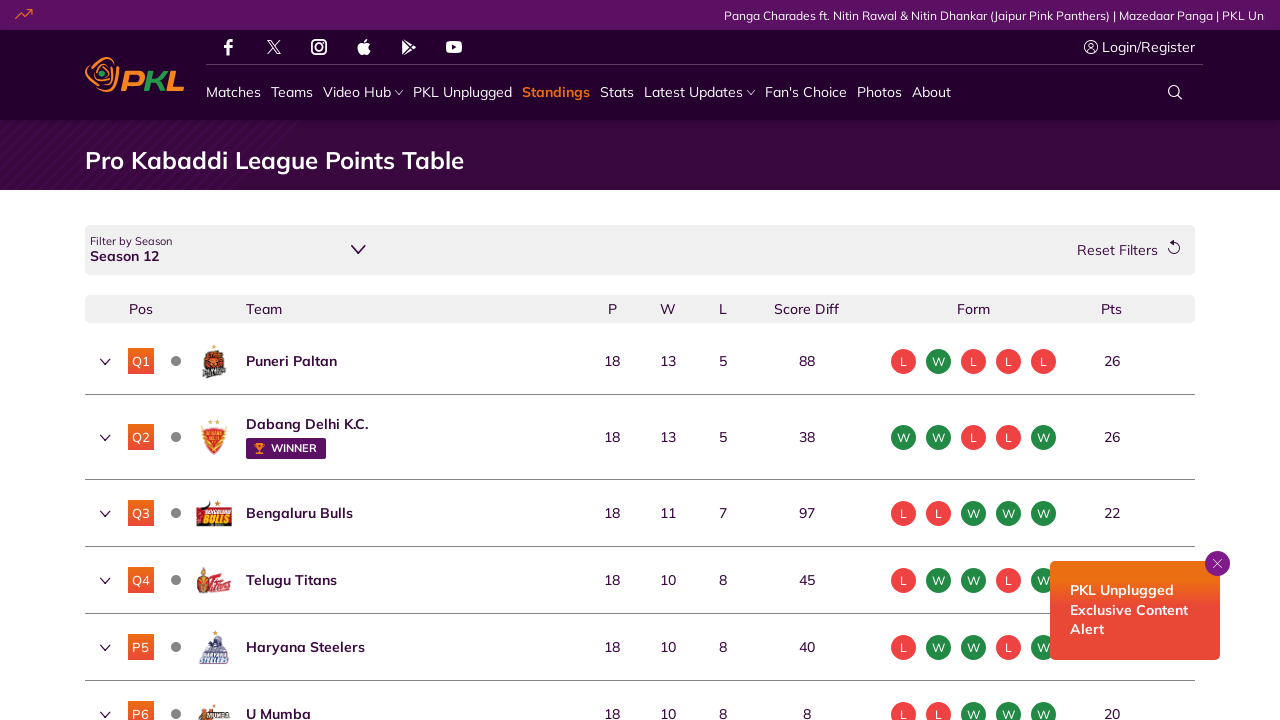

Located all column headings in standings table
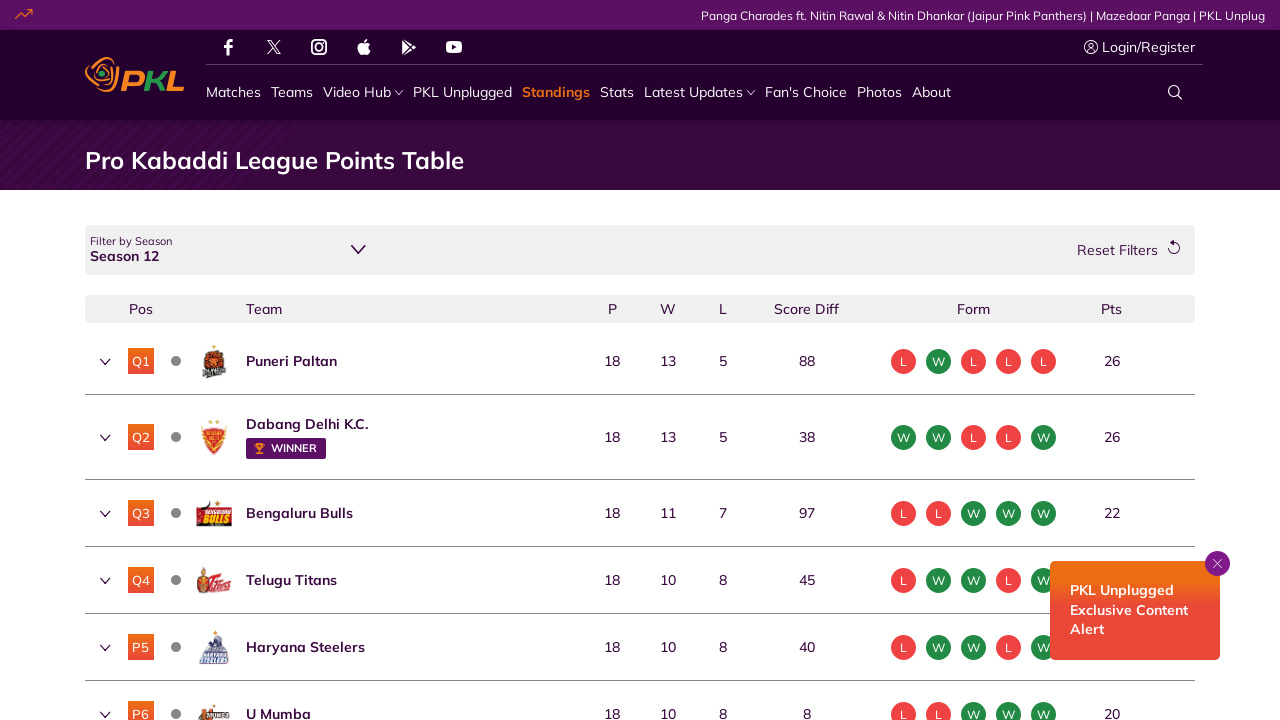

Verified that standings data exists for team 'Gujarat' (found 7 detail elements)
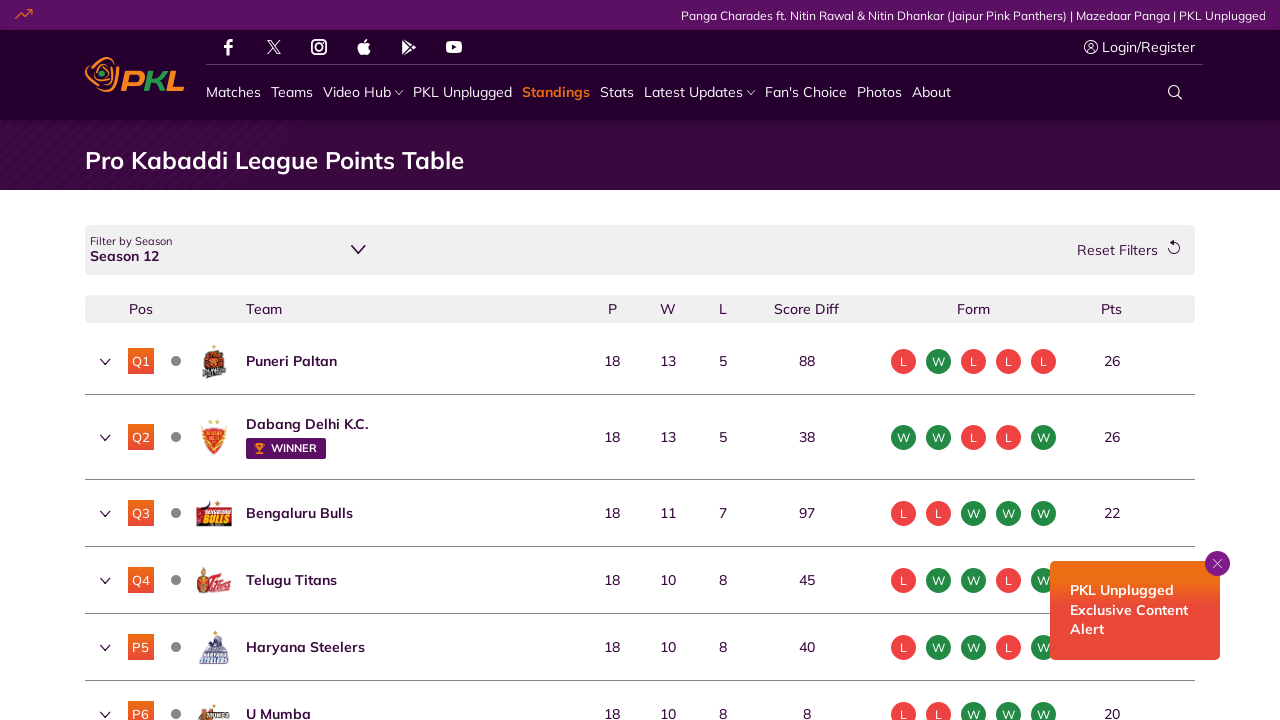

Verified that column headings exist in standings table (found 6 heading elements)
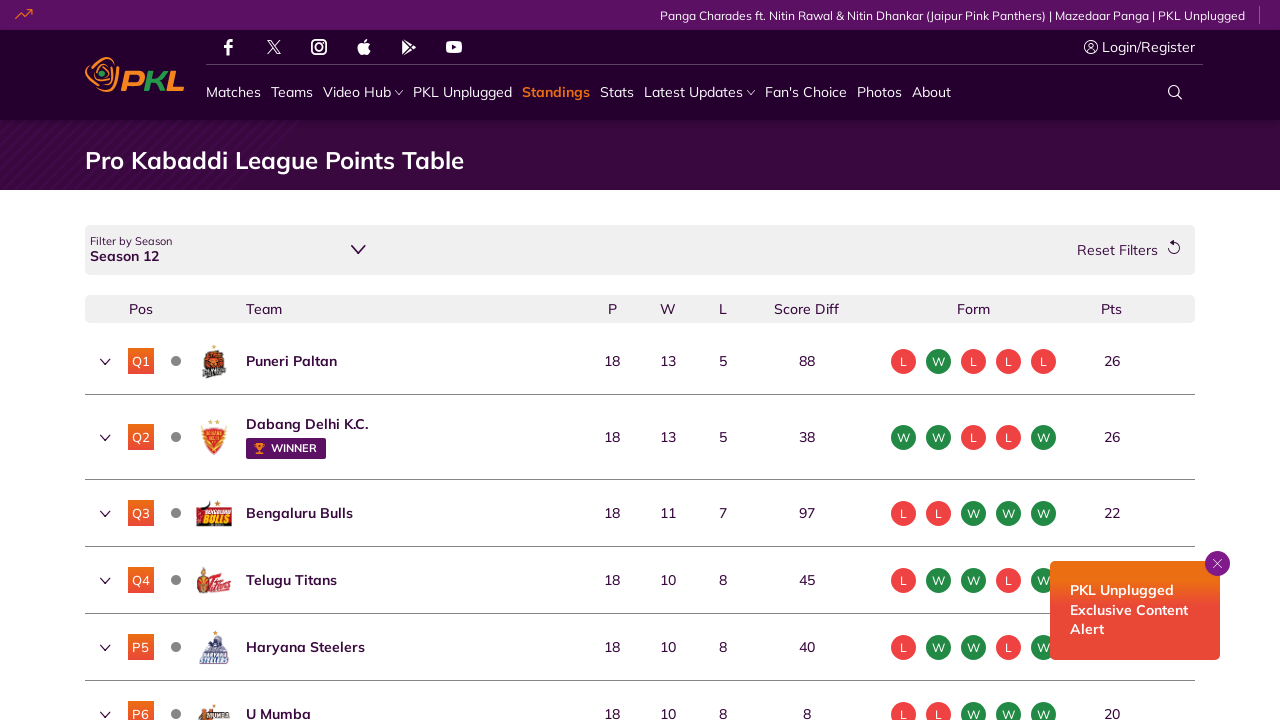

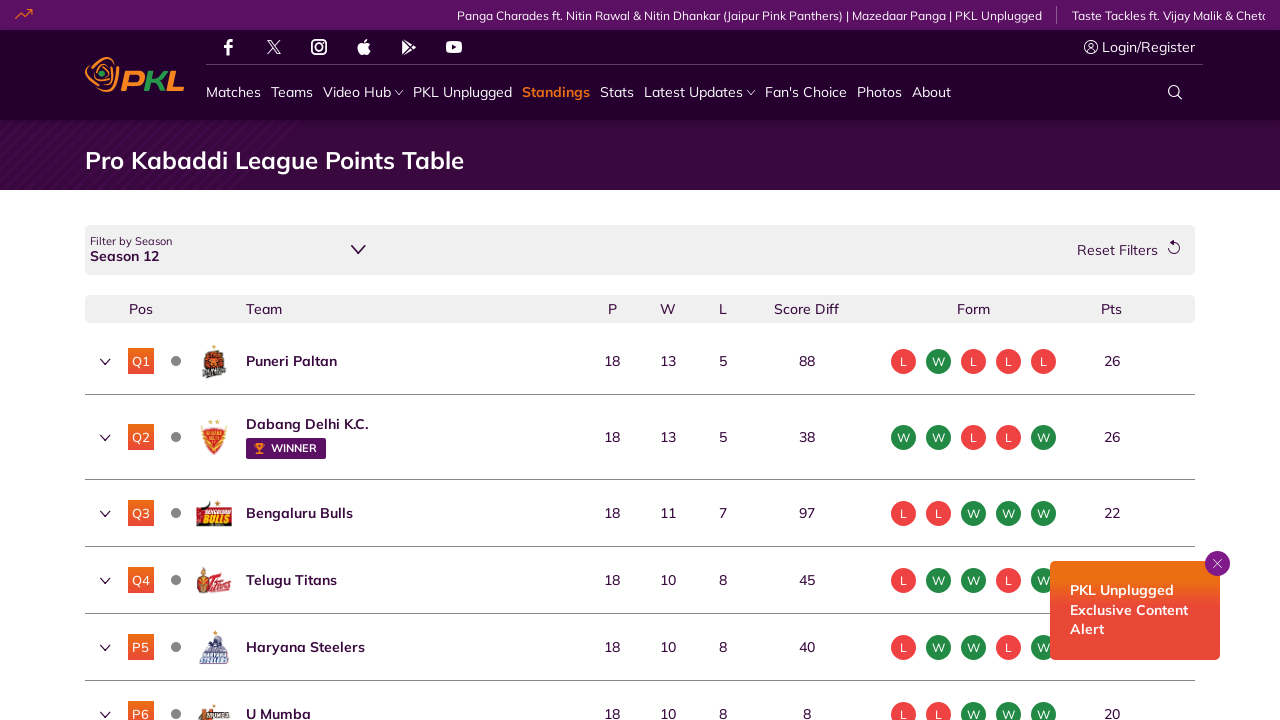